Tests that the input field is cleared after adding a todo item

Starting URL: https://demo.playwright.dev/todomvc

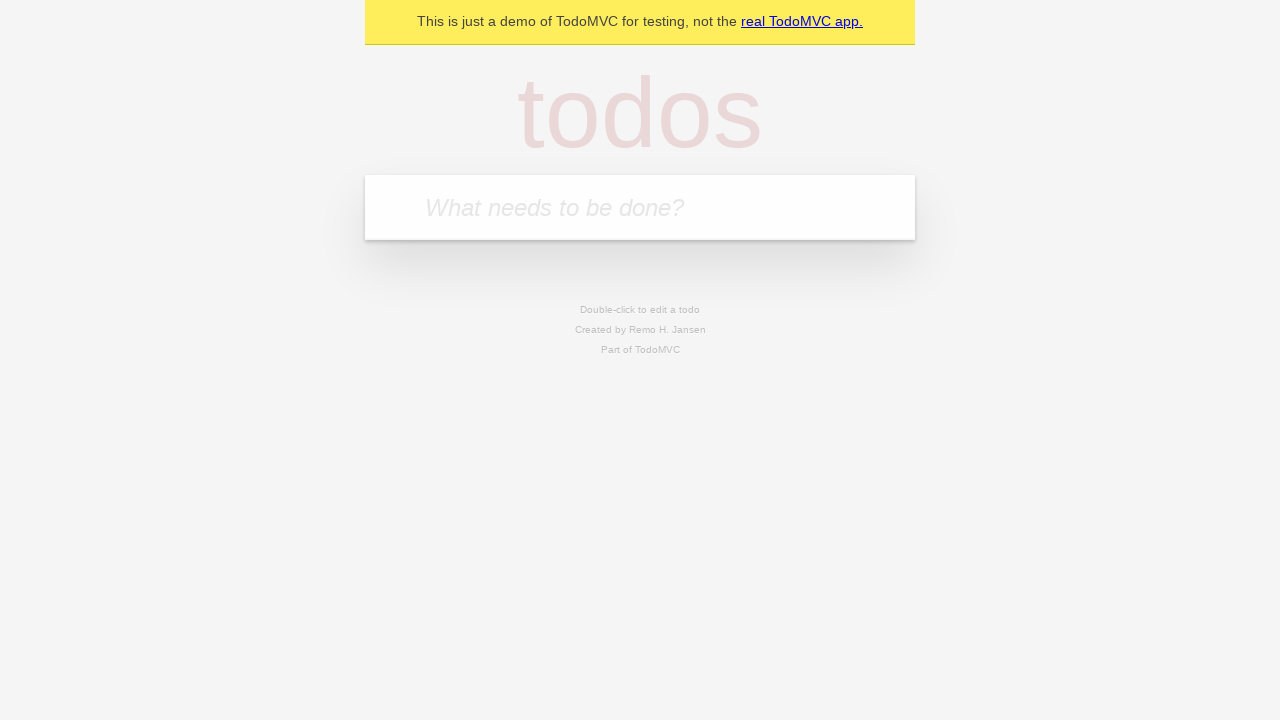

Located the new todo input field
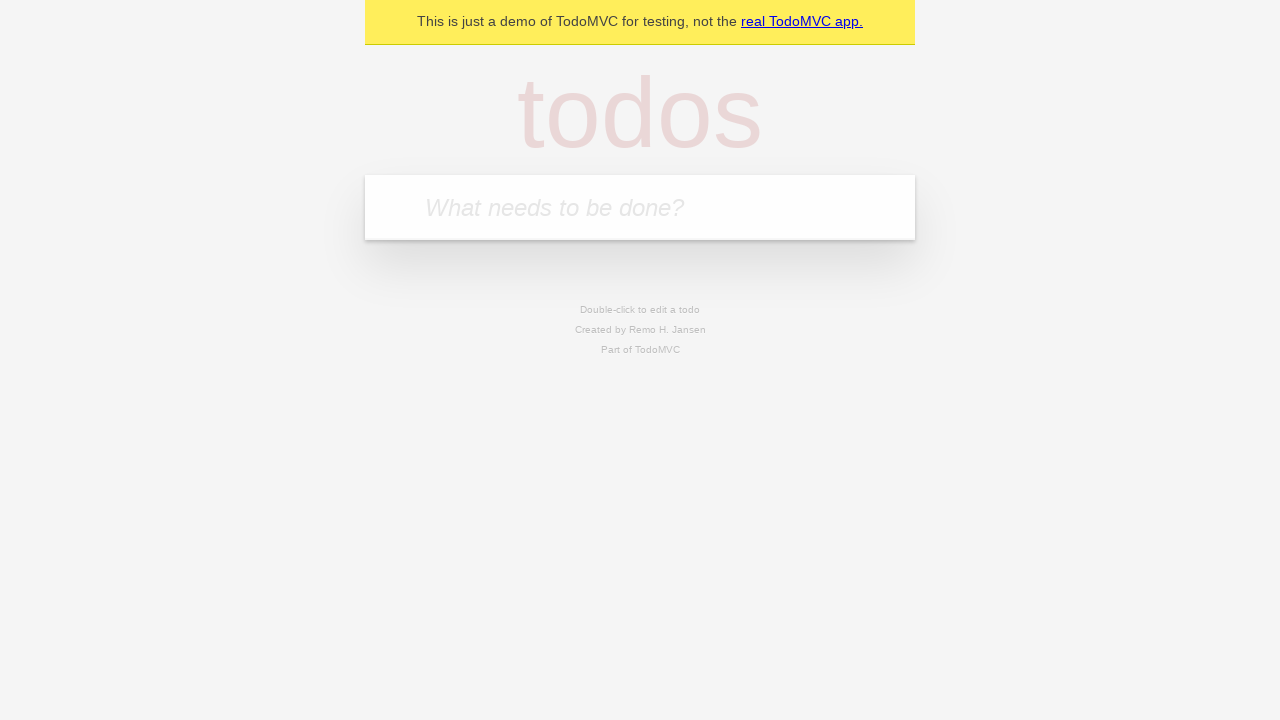

Filled input field with 'buy some cheese' on internal:attr=[placeholder="What needs to be done?"i]
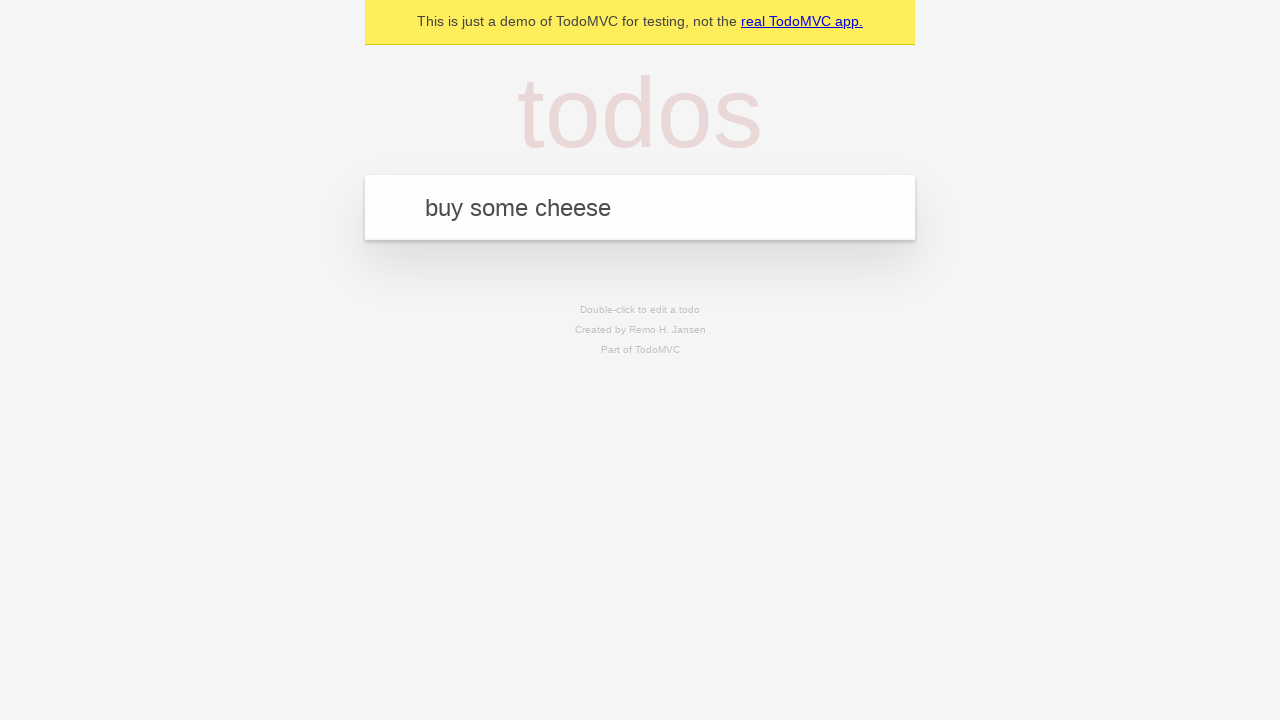

Pressed Enter to add the todo item on internal:attr=[placeholder="What needs to be done?"i]
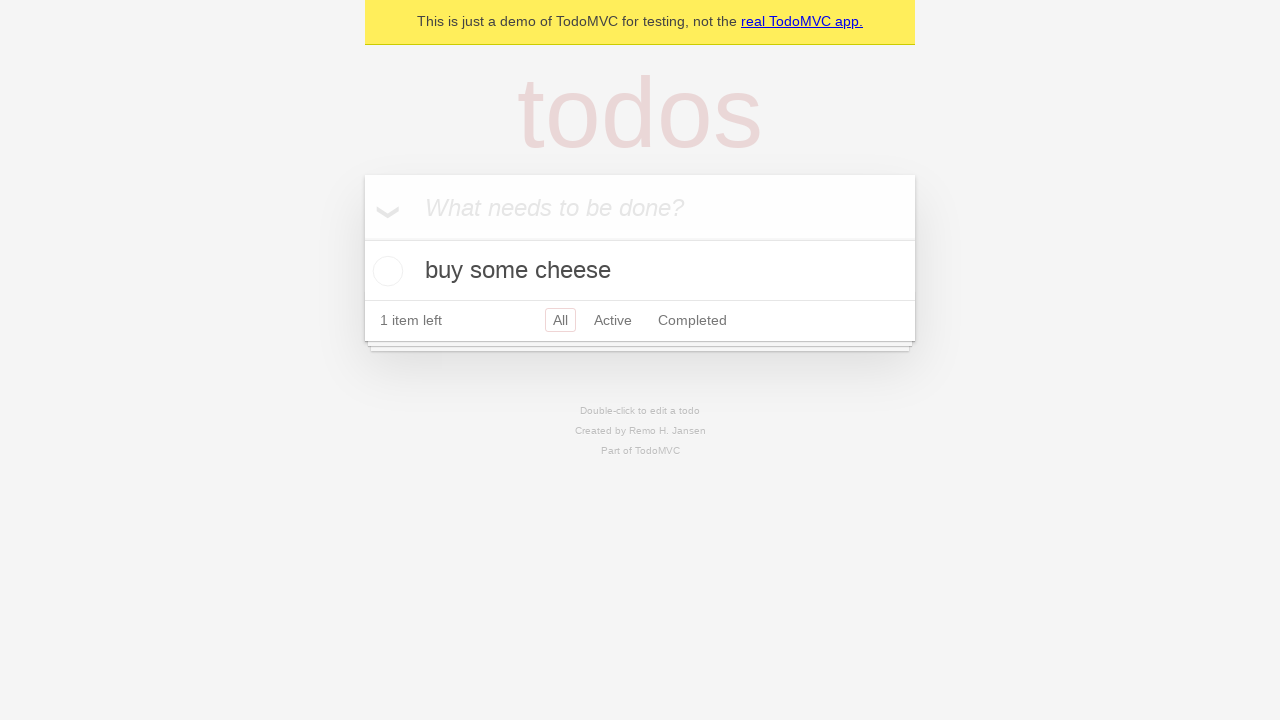

Todo item appeared in the list
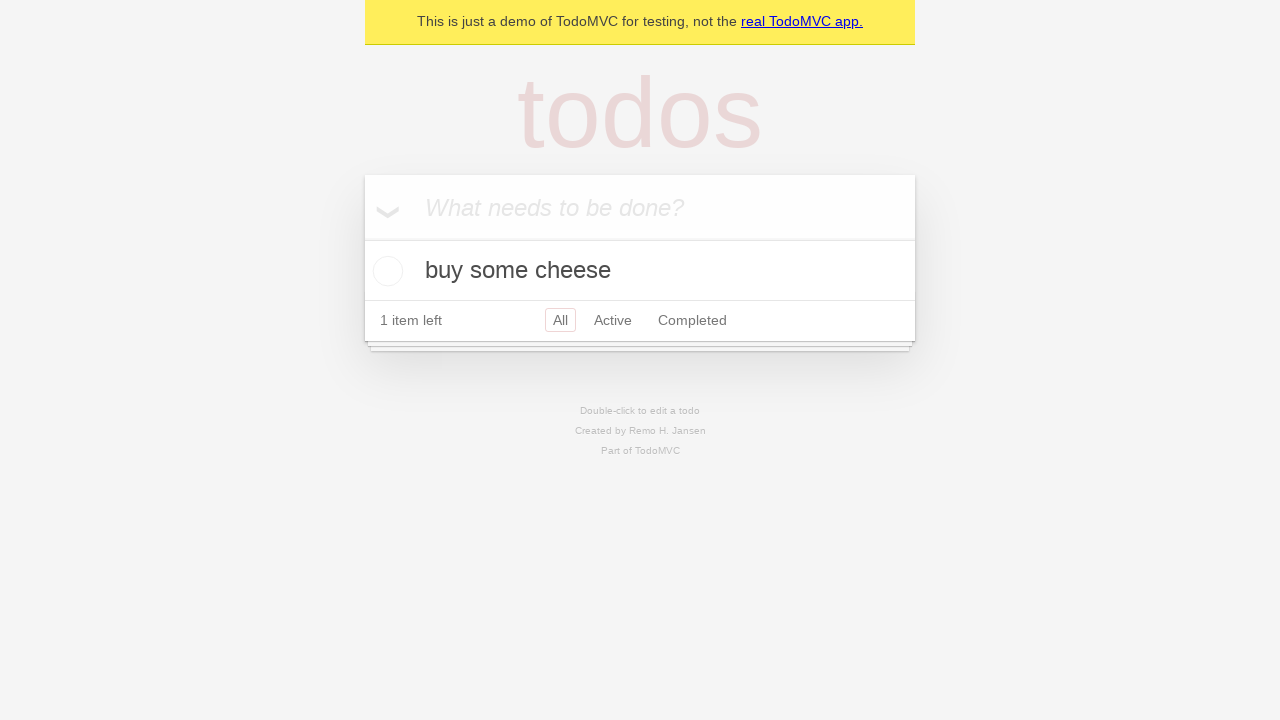

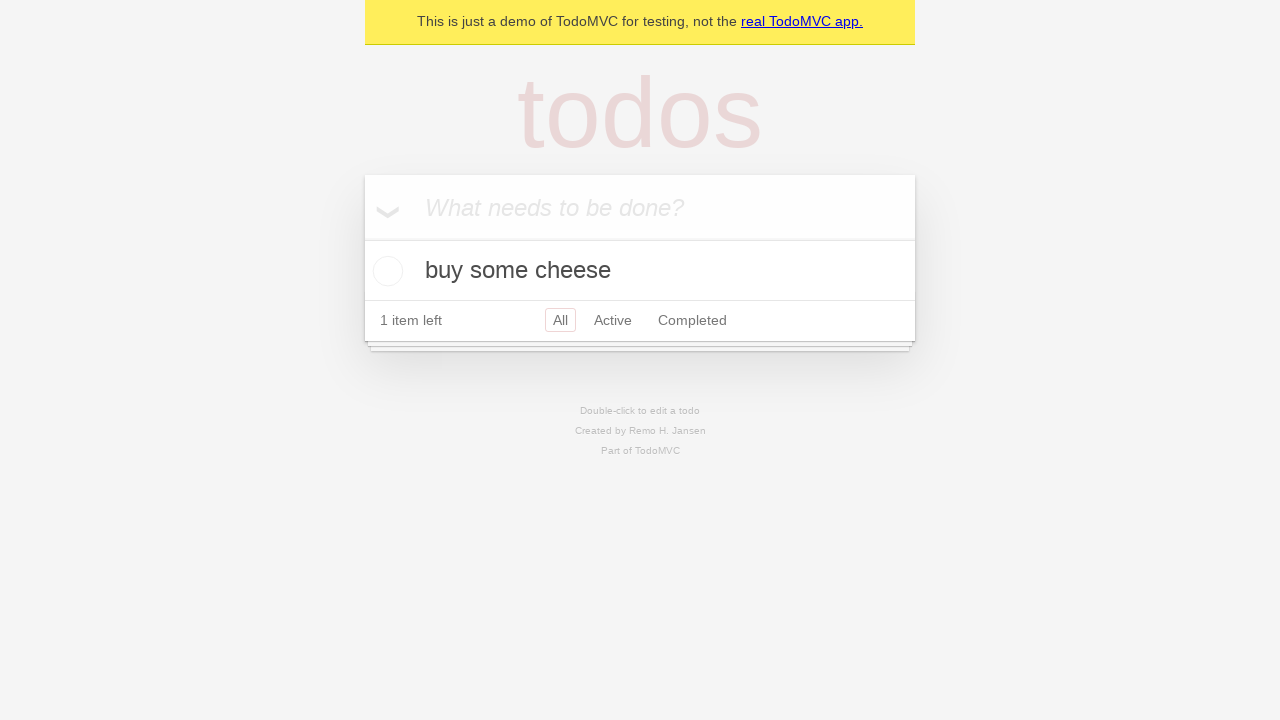